Navigates to News section, scrolls to Orpington collection times section, and clicks on the article

Starting URL: https://removalsorpington.co.uk/

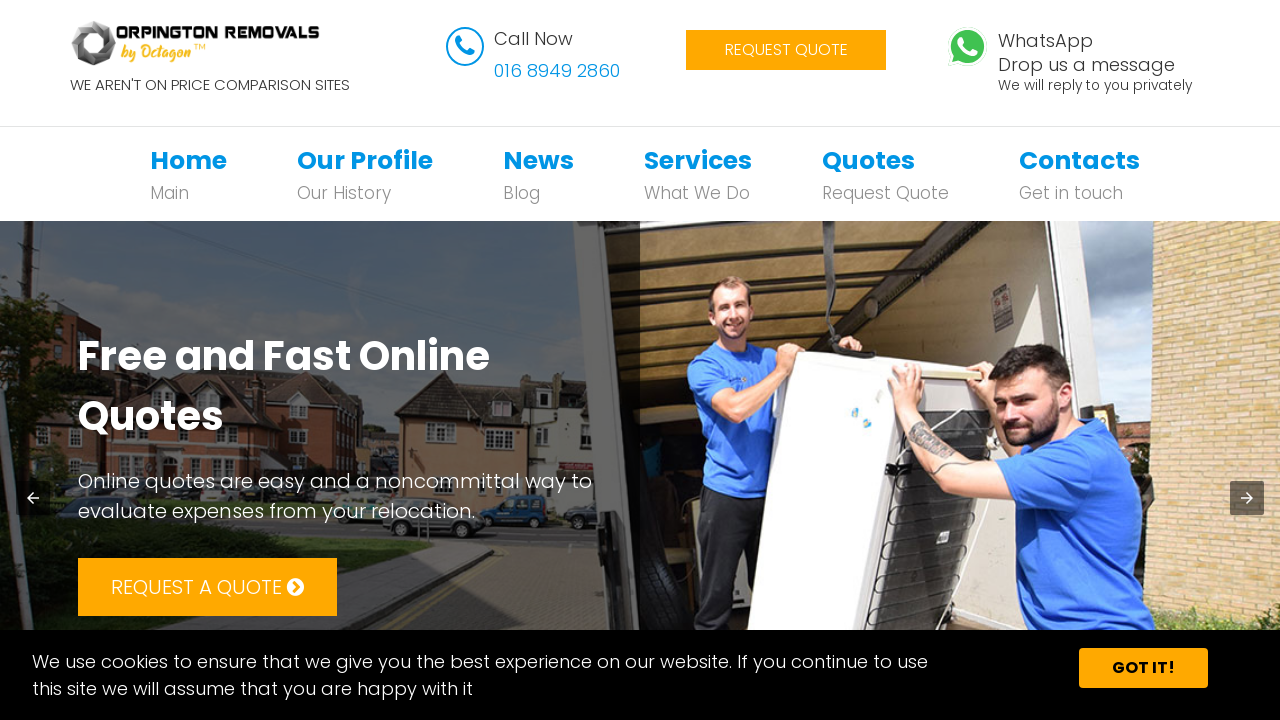

Clicked on News navigation link at (538, 160) on xpath=//*[@id='bs-example-navbar-collapse-1']/ul/li[3]/a
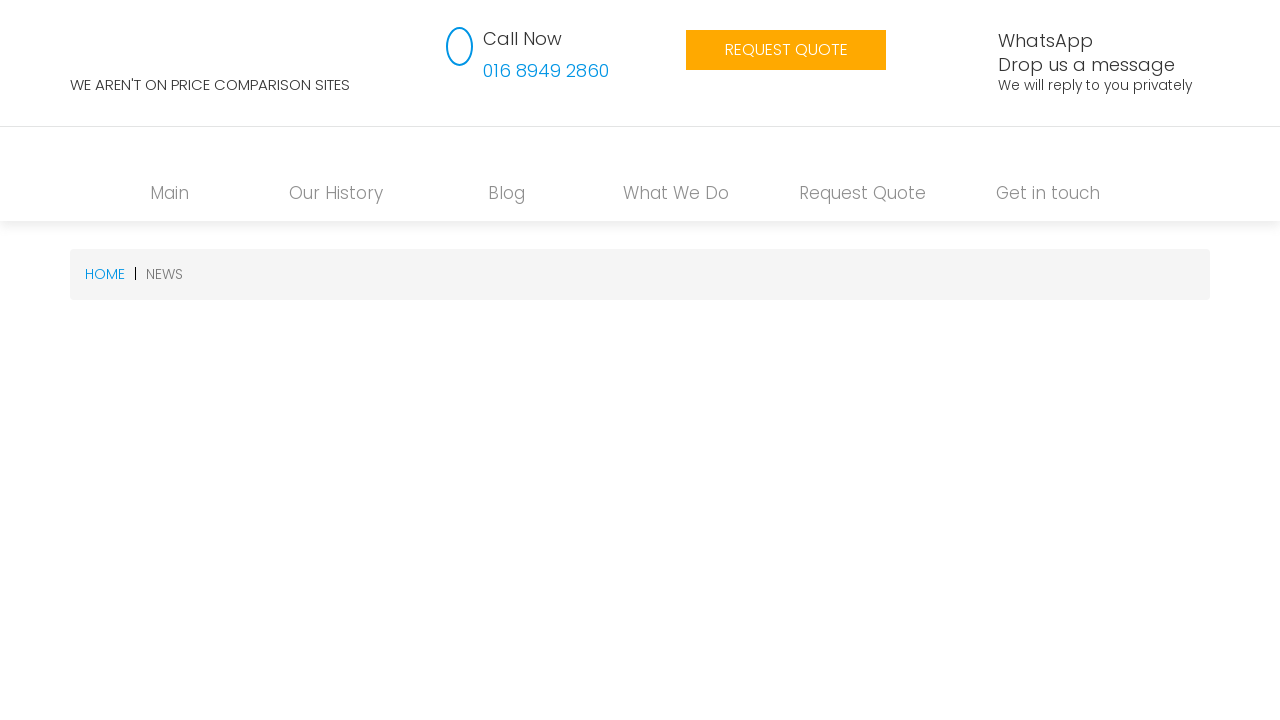

Waited for page to load (networkidle)
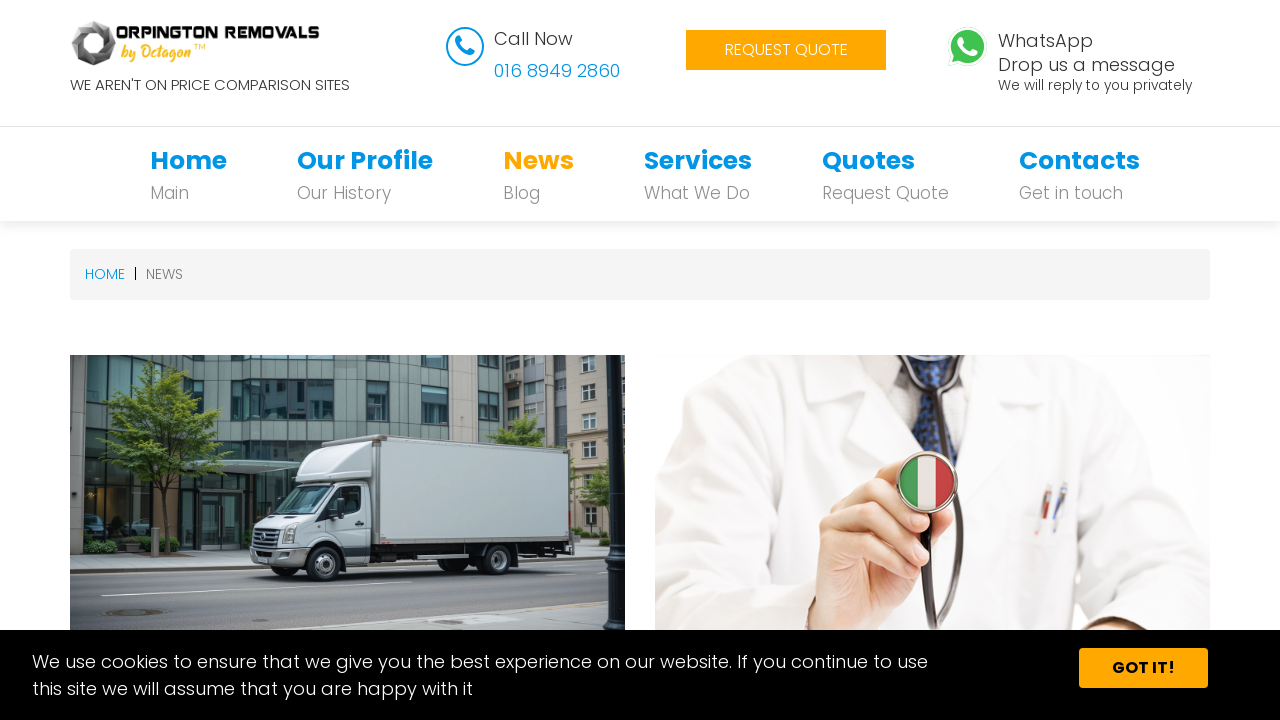

Scrolled to Orpington collection times section
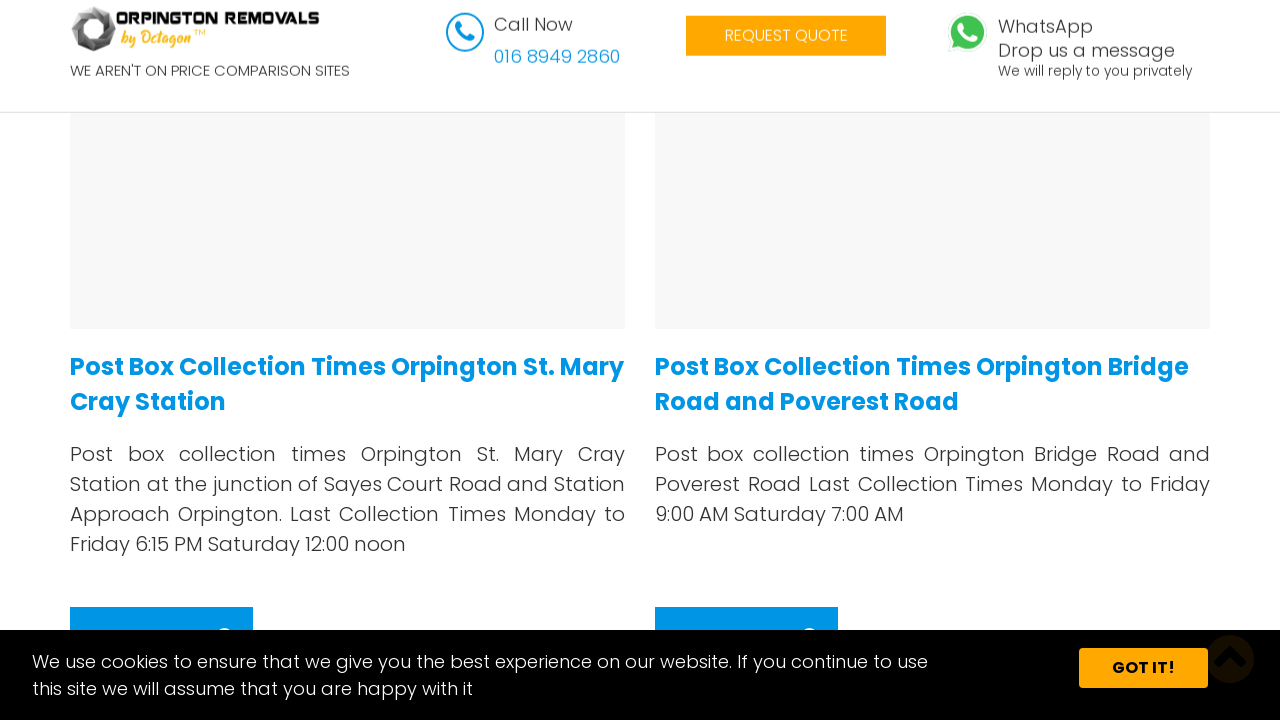

Clicked on Orpington collection times article at (922, 366) on xpath=/html/body/section/div/div[7]/div[2]/h4/a
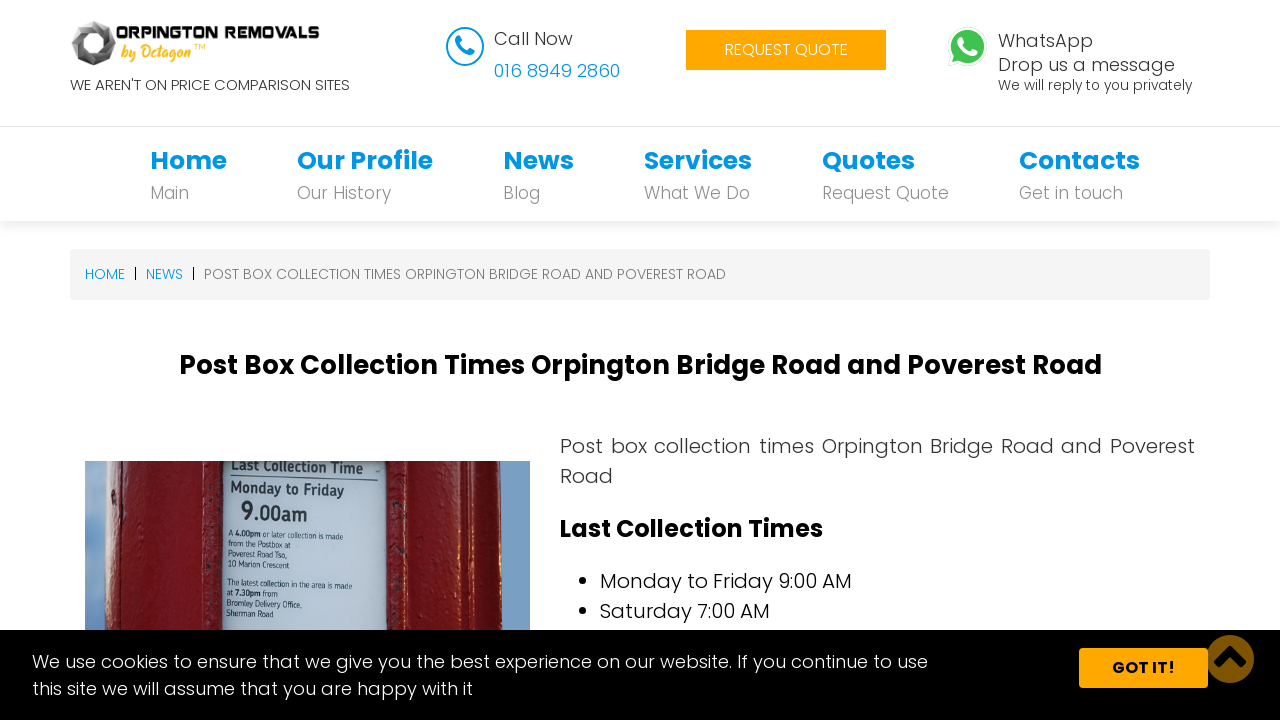

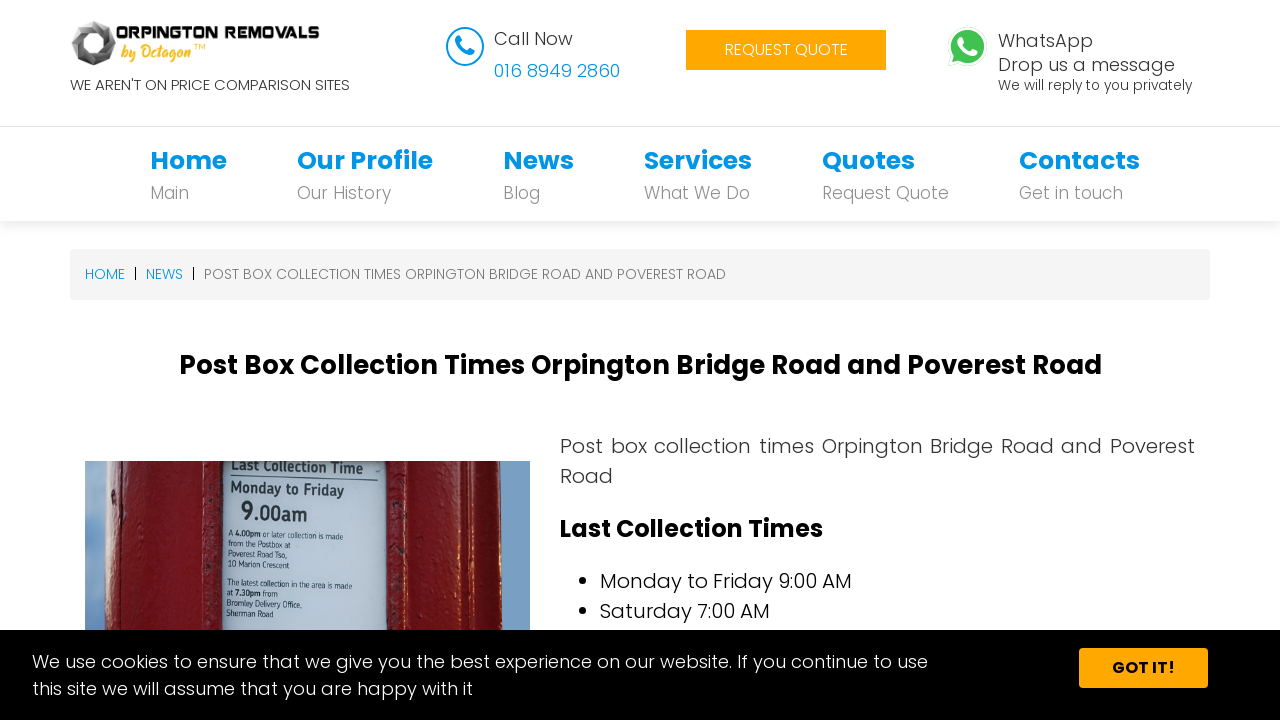